Tests dynamic loading where an element is rendered after clicking Start button. Clicks the Start button, waits for a loading bar to complete, then verifies the "Hello World!" finish text appears.

Starting URL: http://the-internet.herokuapp.com/dynamic_loading/2

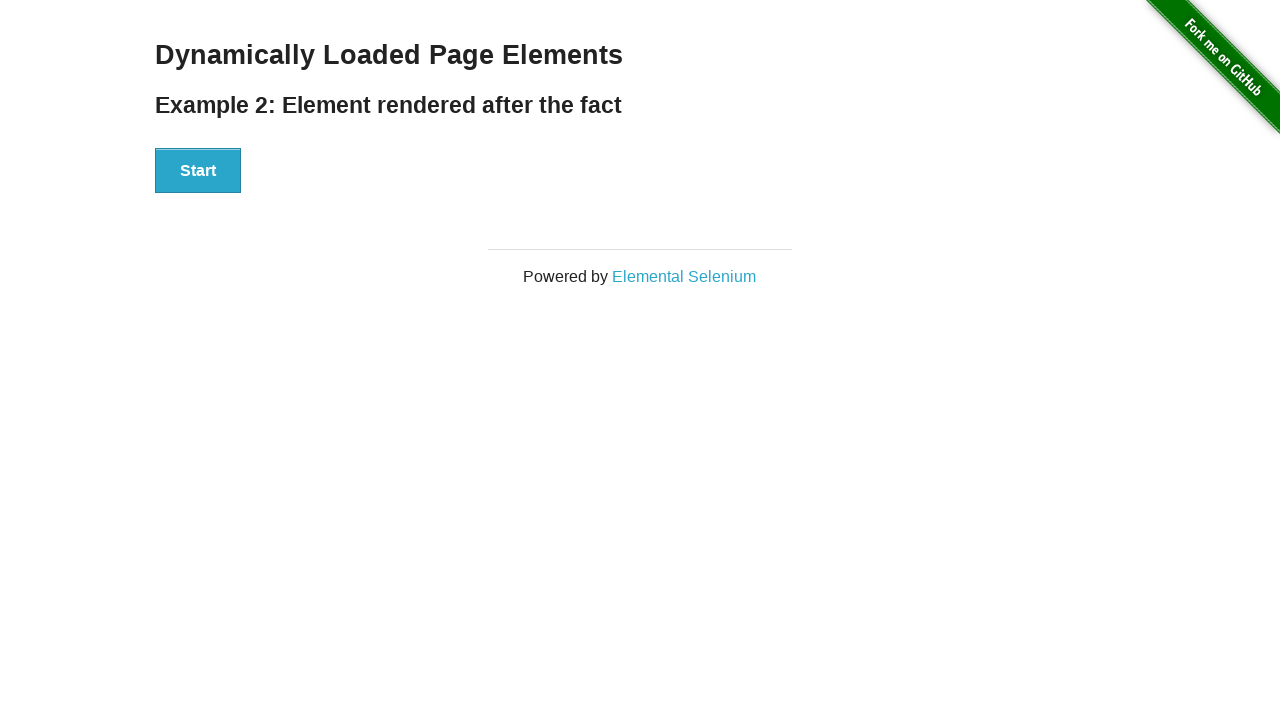

Clicked Start button to initiate dynamic loading at (198, 171) on #start button
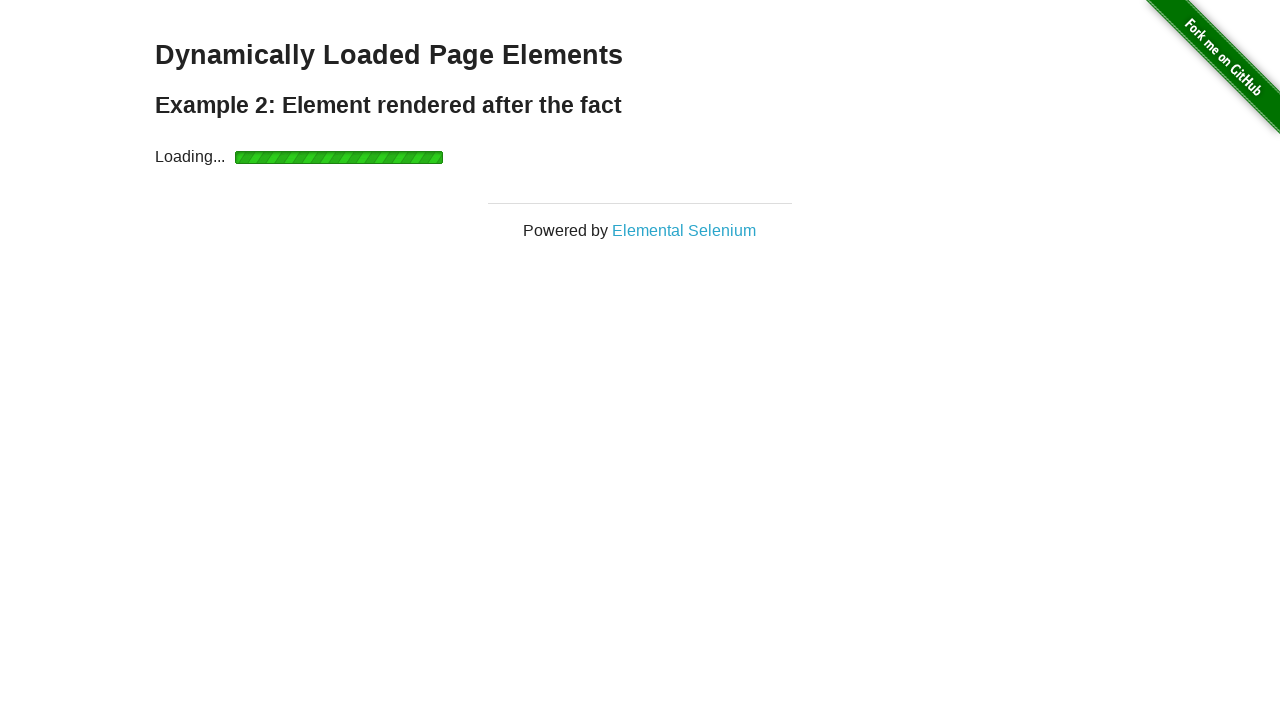

Waited for loading bar to complete and finish element to appear
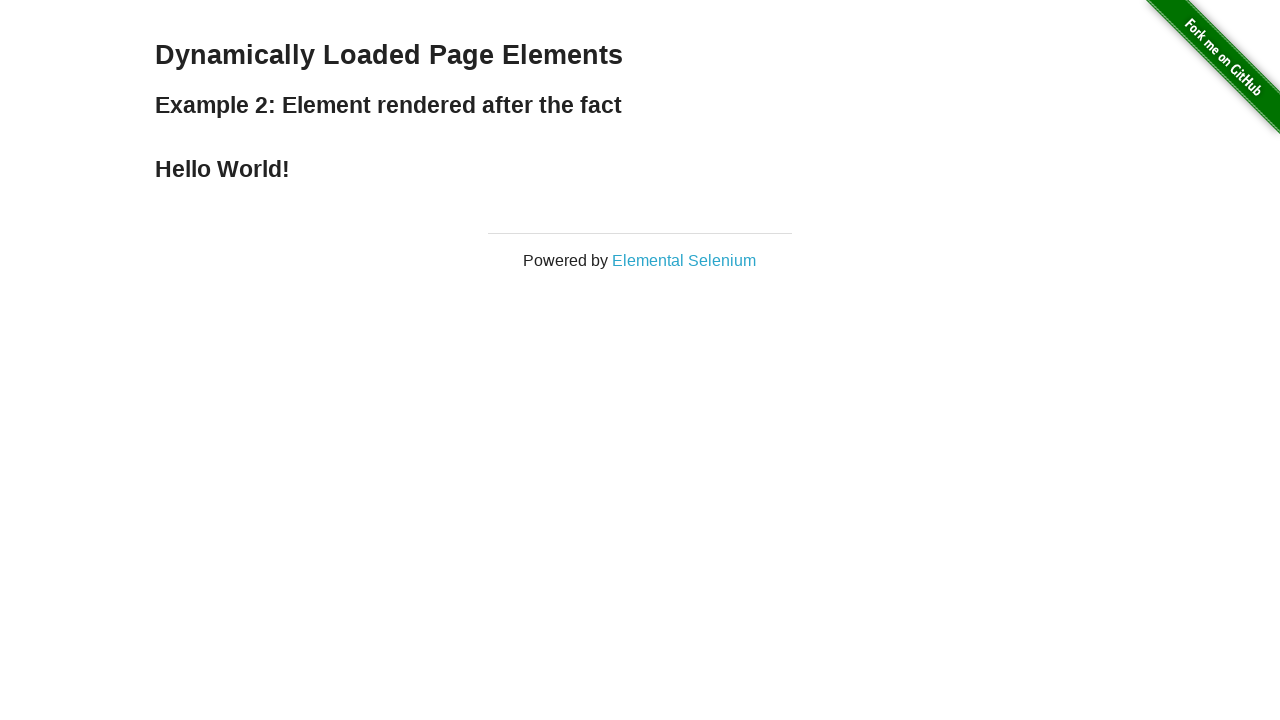

Verified 'Hello World!' finish text is visible
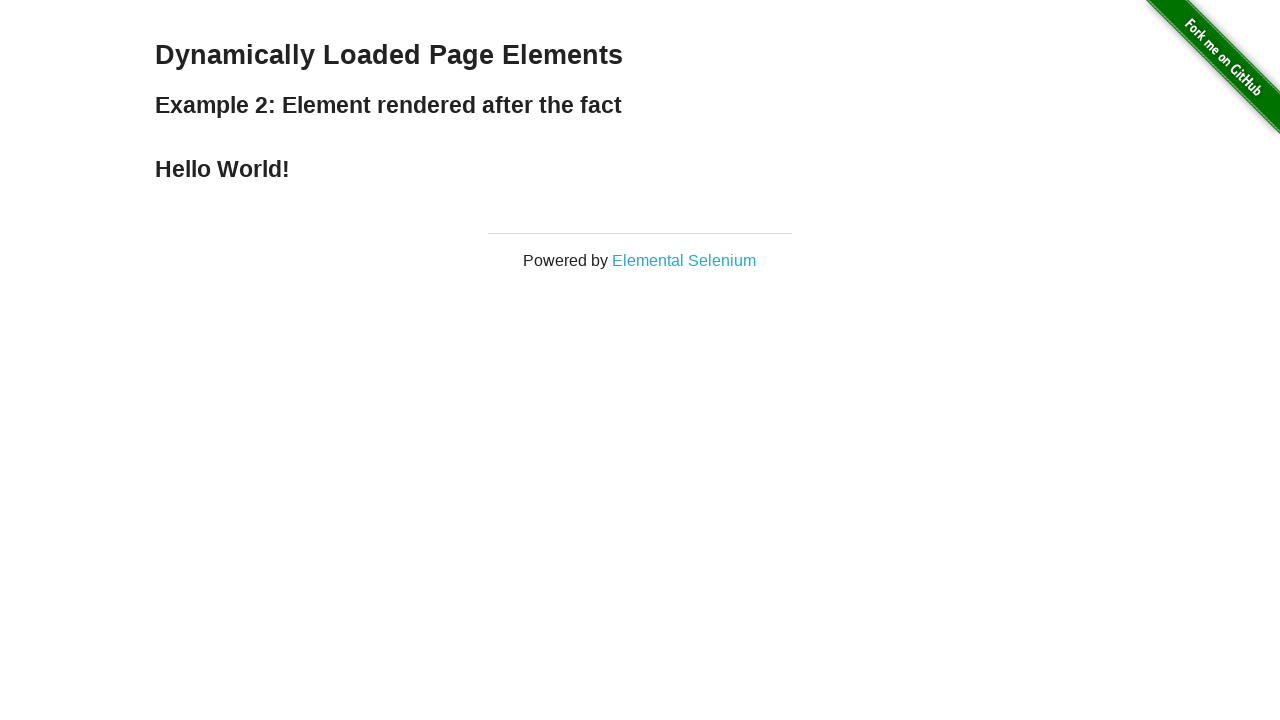

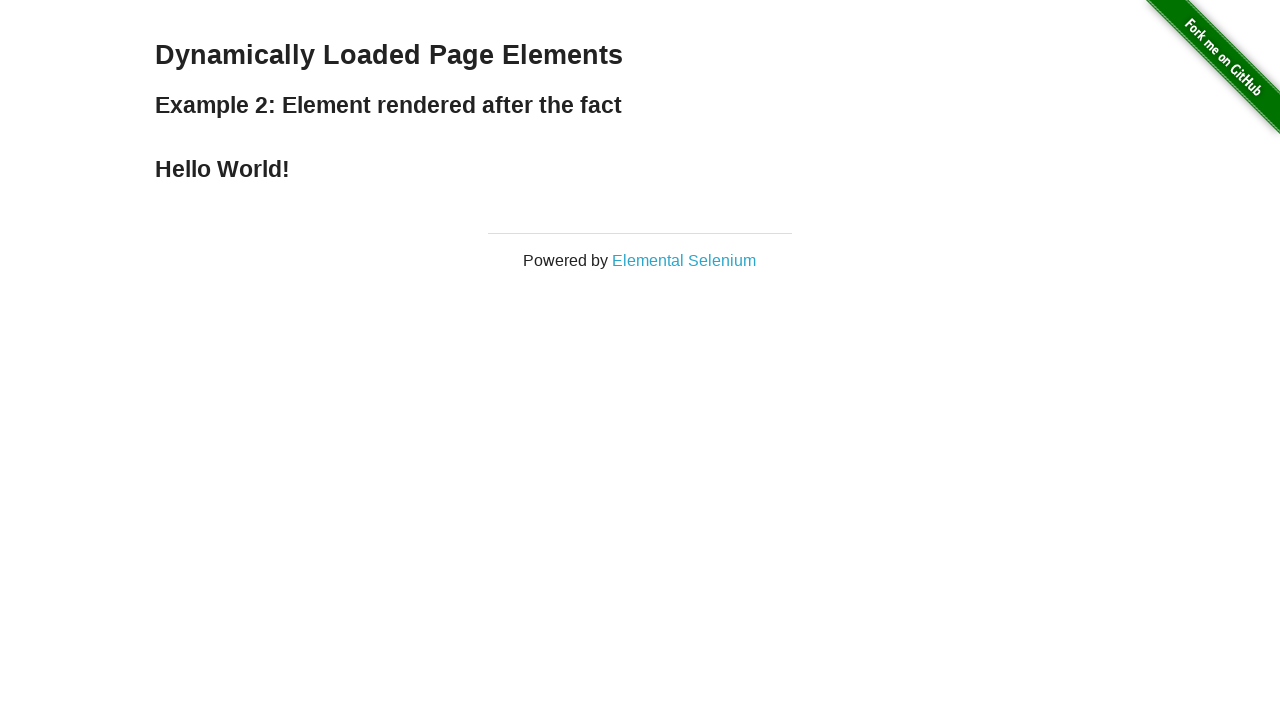